Tests checkbox functionality by clicking a checkbox and verifying it becomes selected

Starting URL: https://the-internet.herokuapp.com/checkboxes

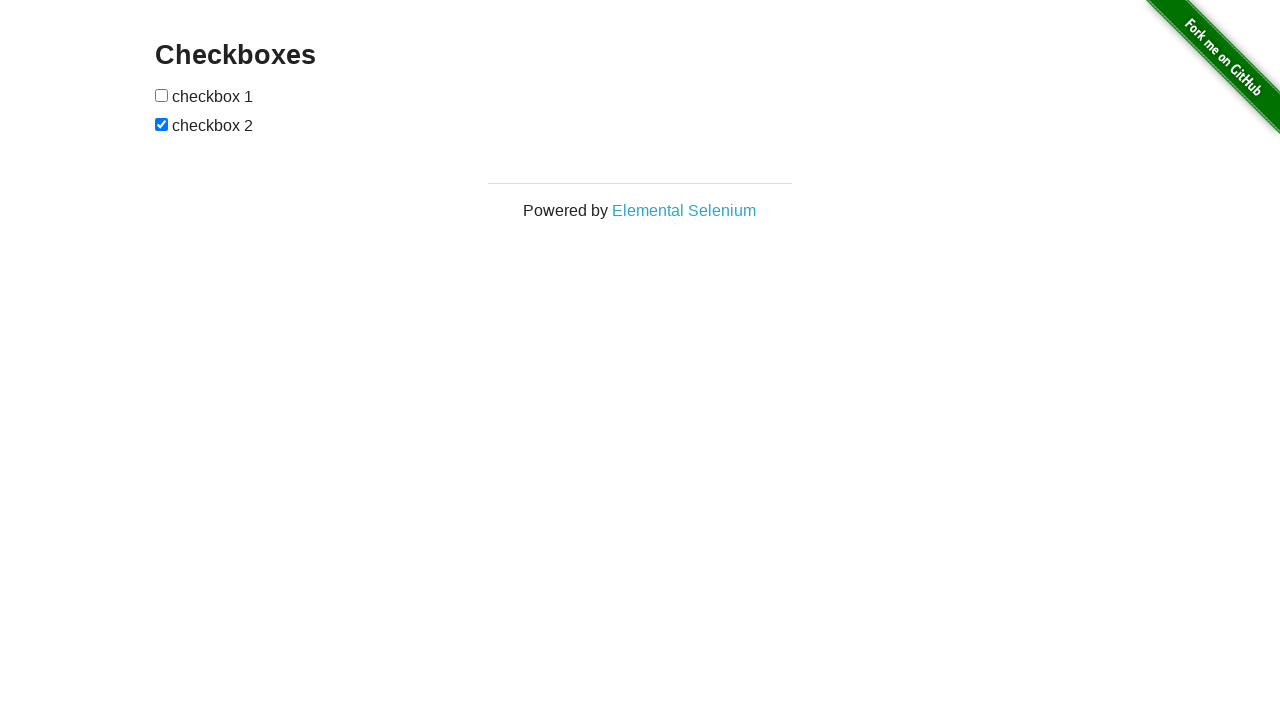

Clicked the first checkbox at (162, 95) on xpath=//input[@type='checkbox'][1]
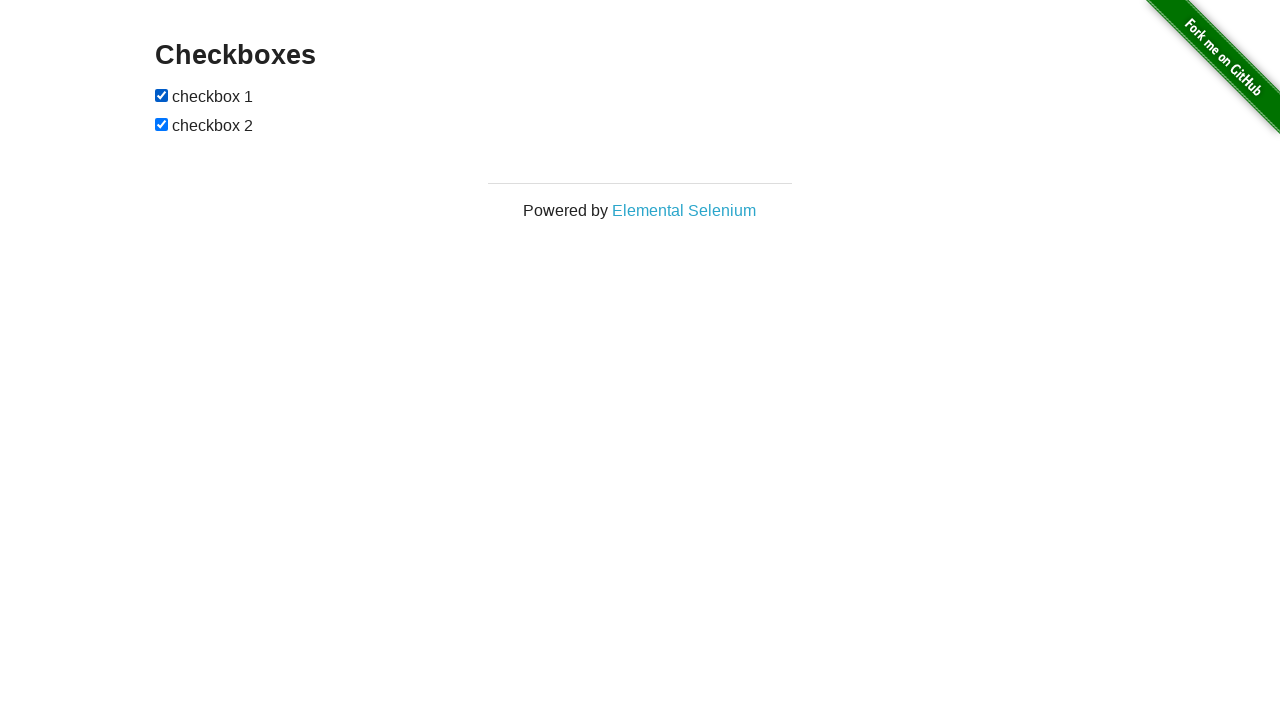

Verified that the first checkbox is now selected
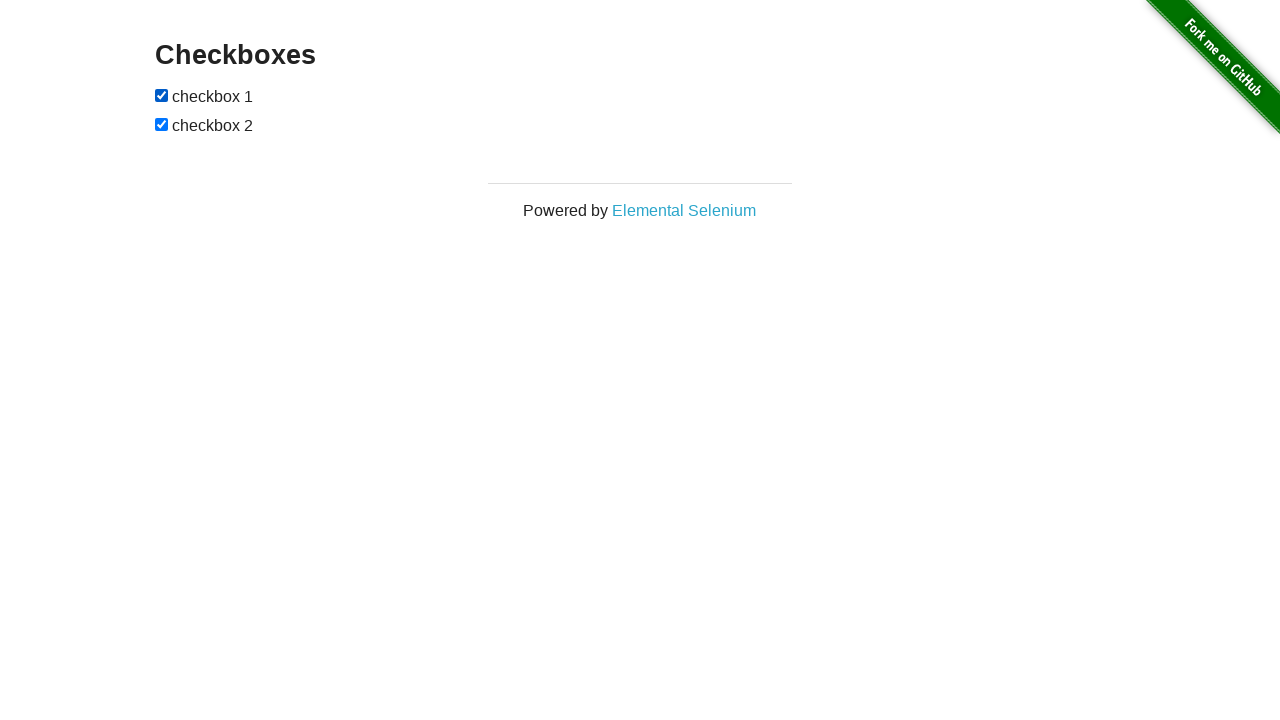

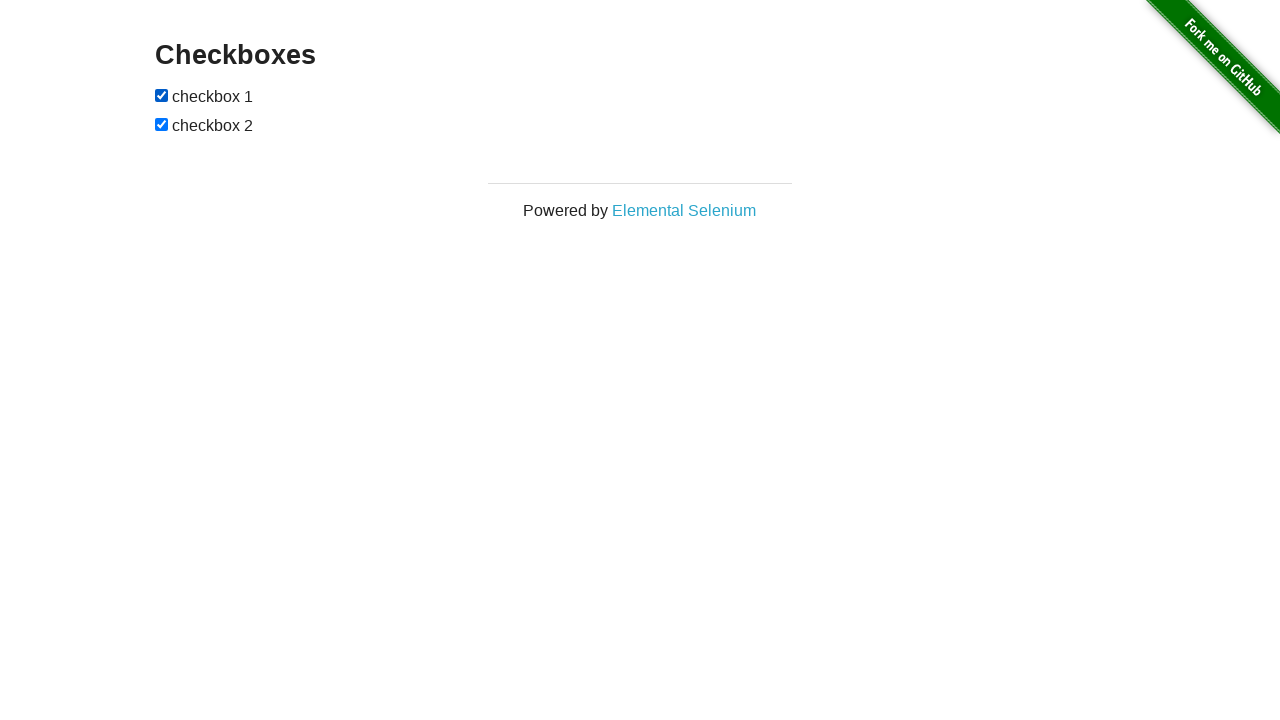